Tests registration form by filling required fields (first name, last name, email) and submitting the form, then verifies successful registration message

Starting URL: http://suninjuly.github.io/registration1.html

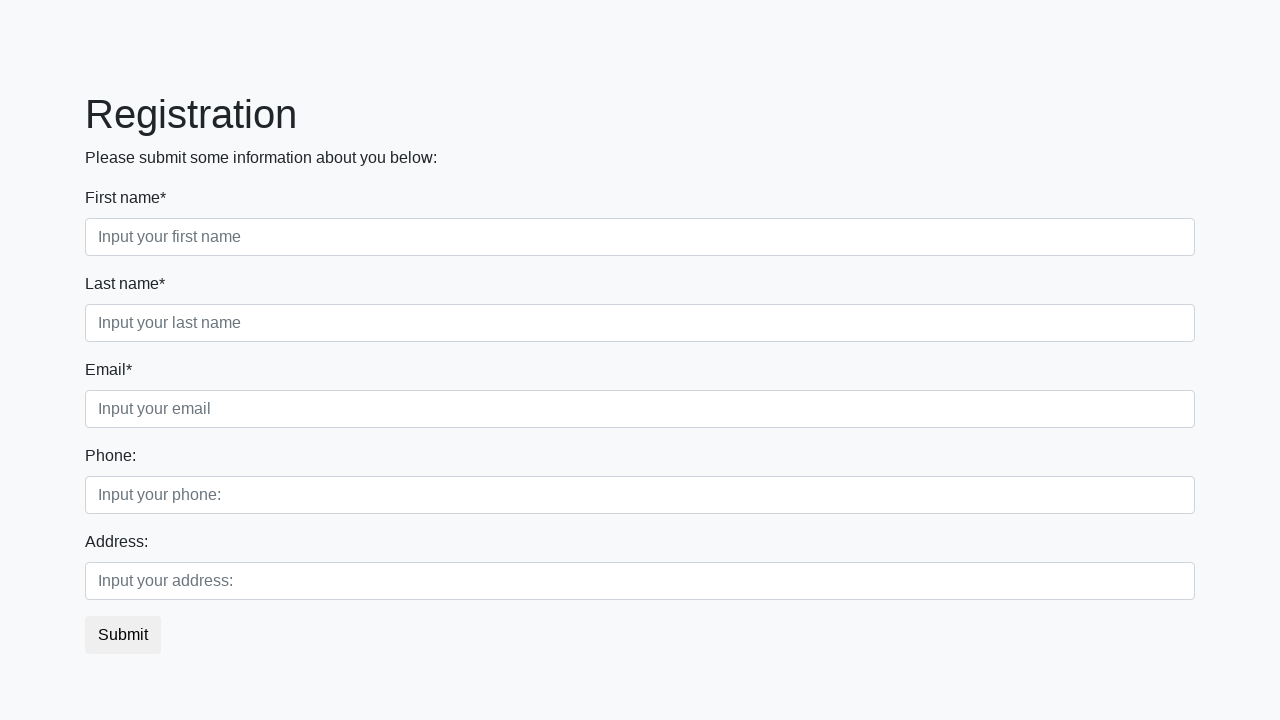

Filled first name field with 'FirstName' on .first_block > .first_class > .form-control
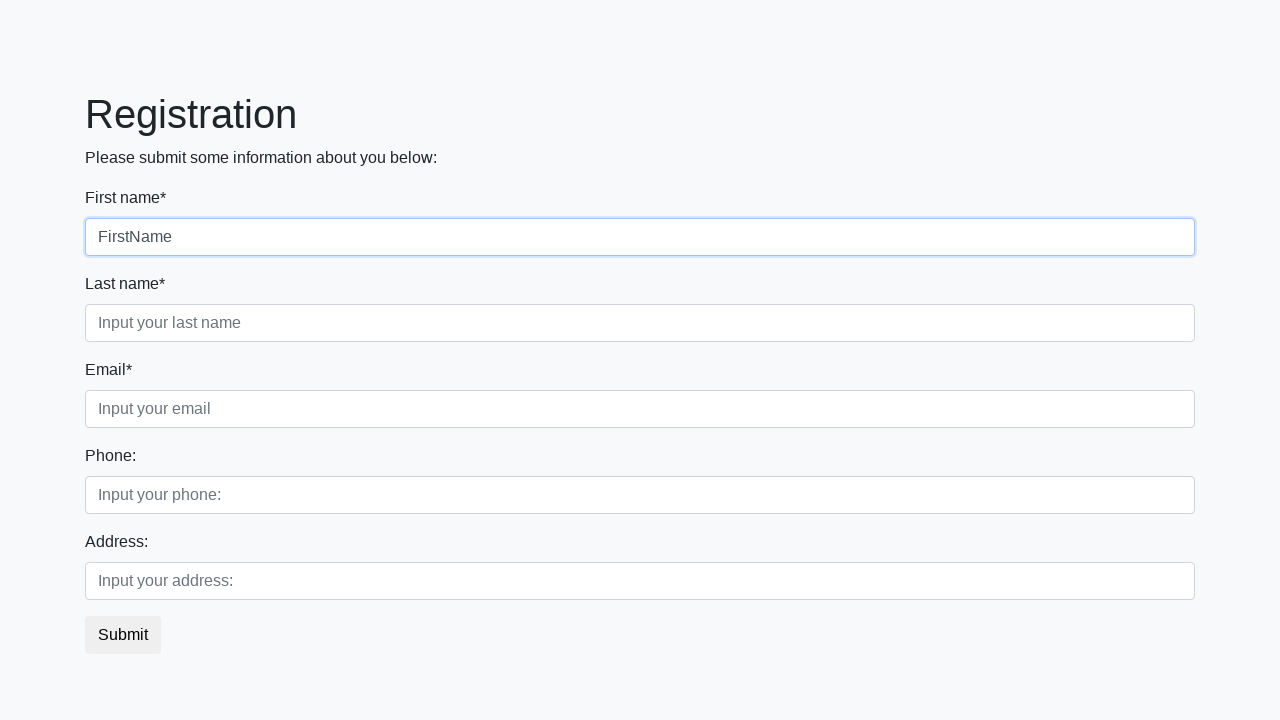

Filled last name field with 'LastName' on .first_block > .second_class > .form-control
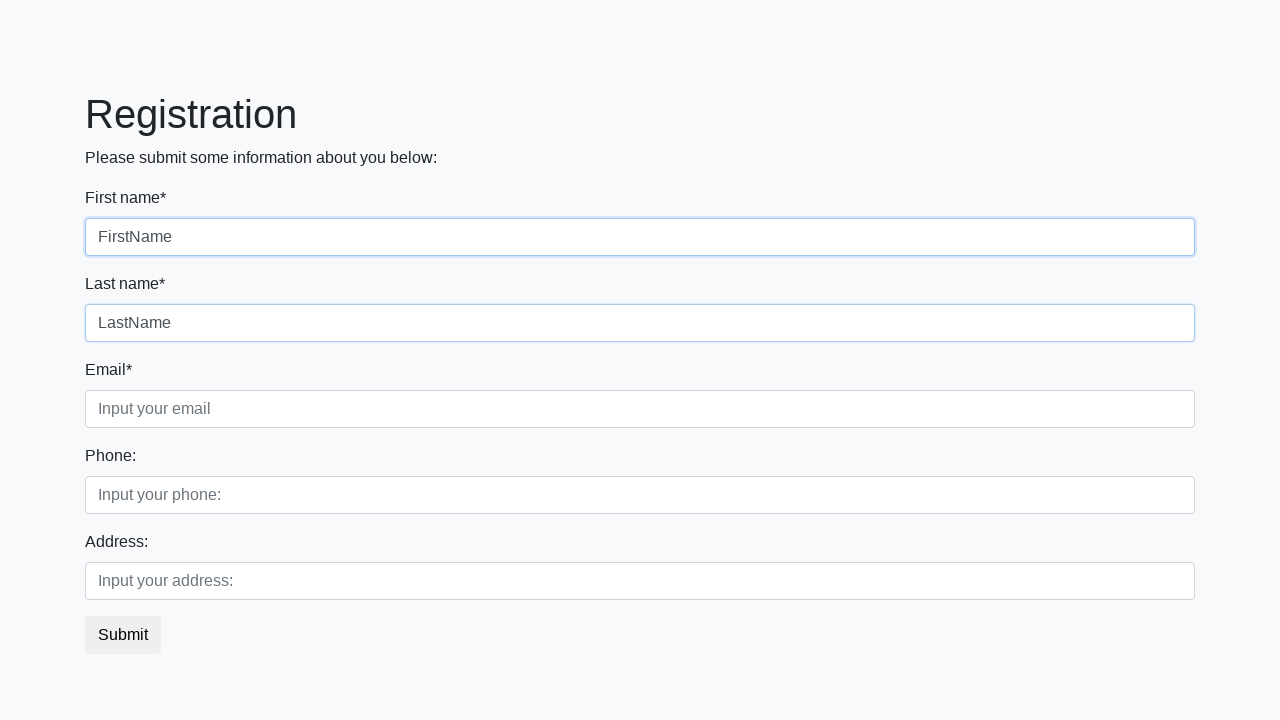

Filled email field with 'email@gmail.com' on .first_block > .third_class > .form-control
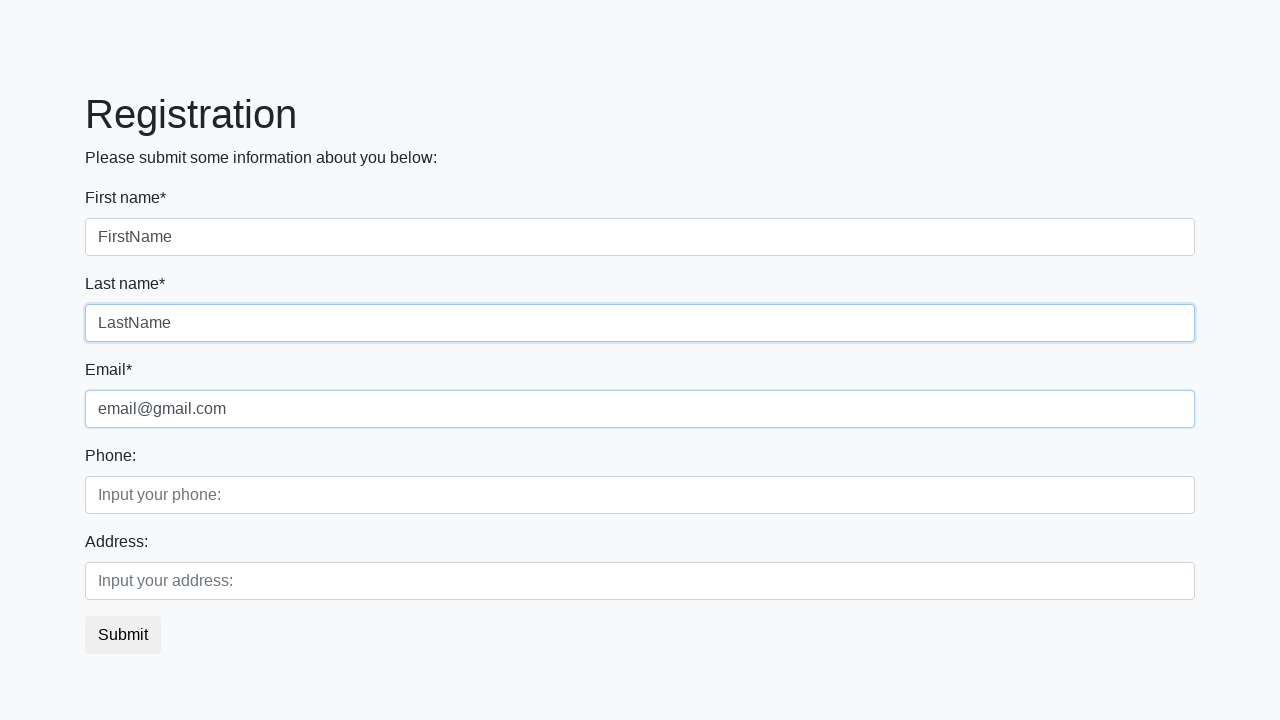

Clicked registration form submit button at (123, 635) on button.btn
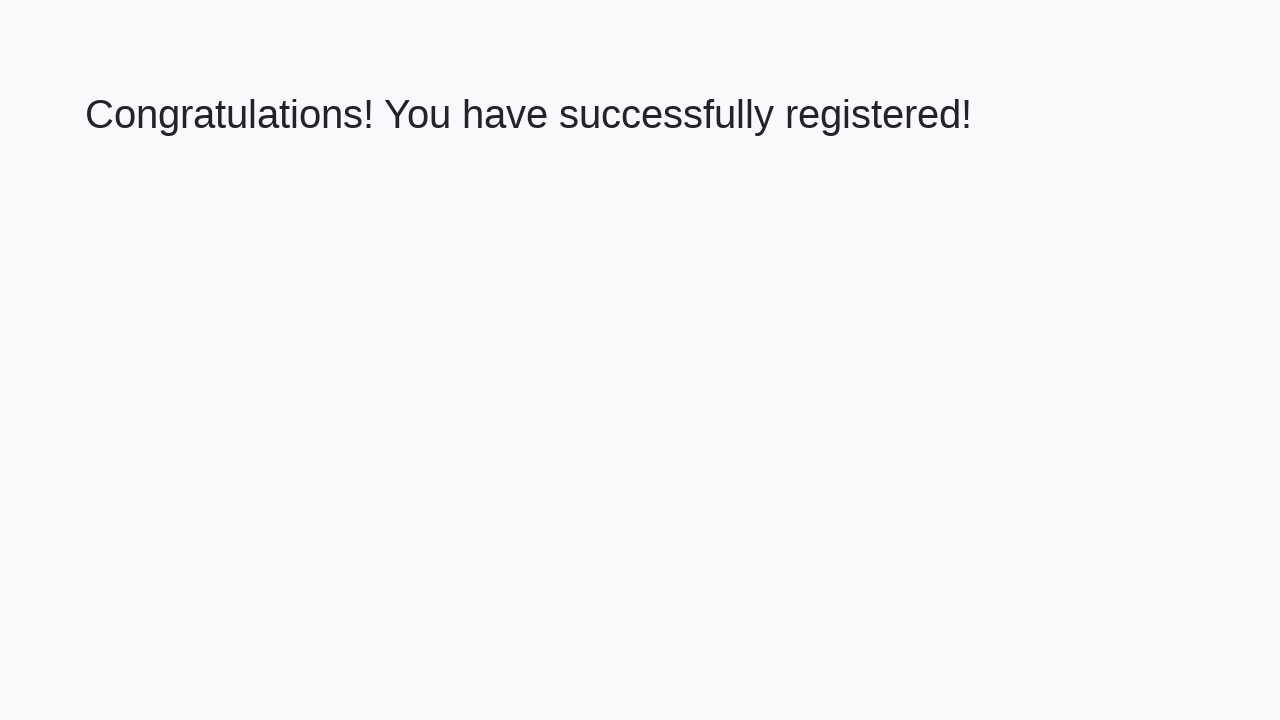

Registration success message appeared
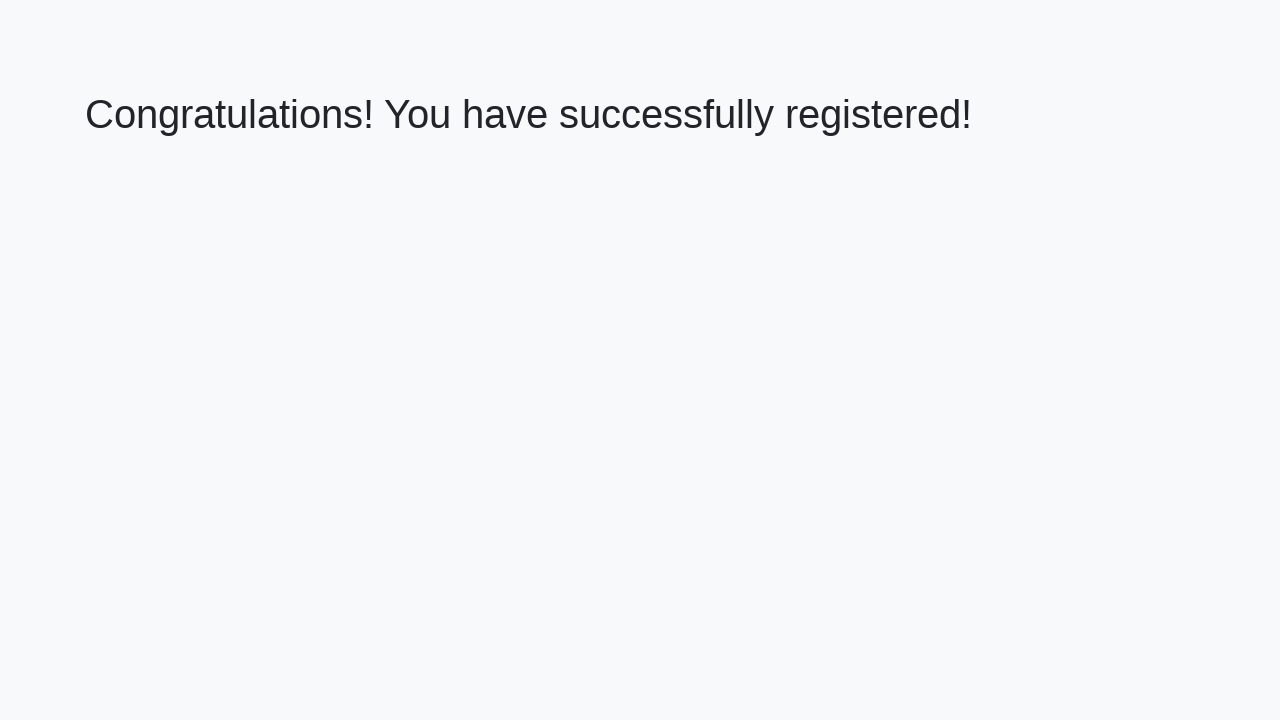

Retrieved success message text content
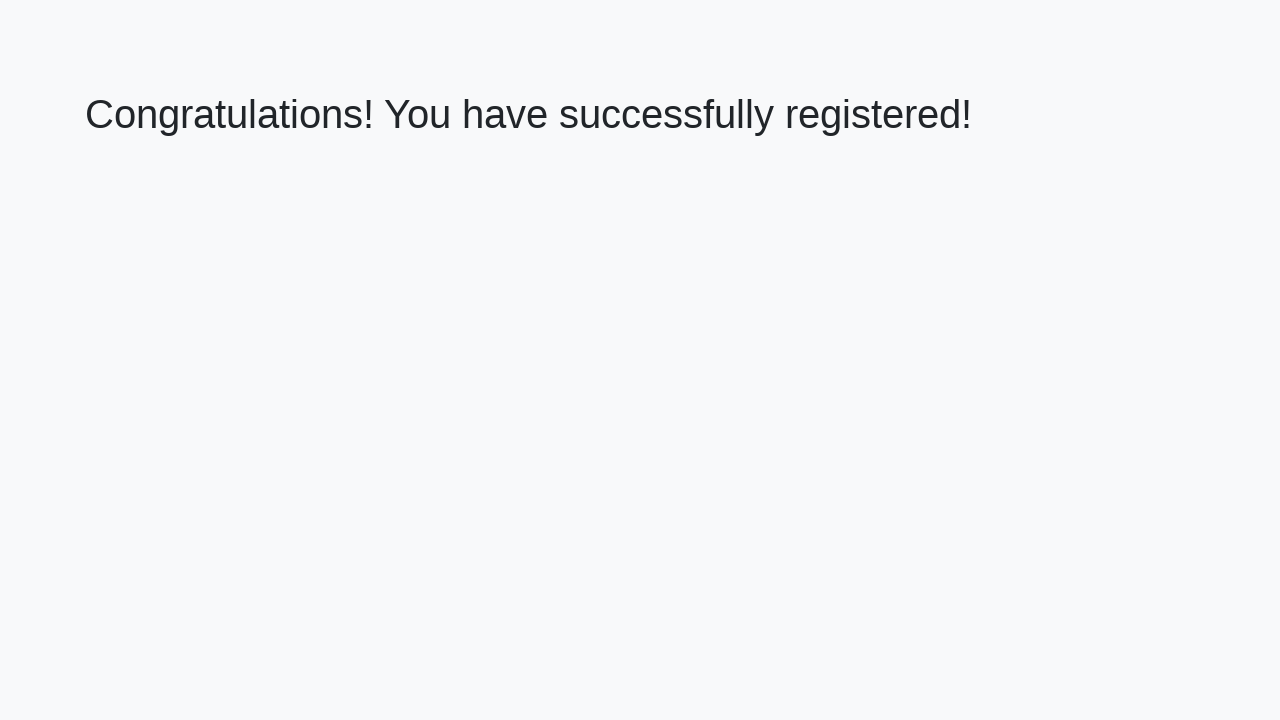

Verified success message matches expected text
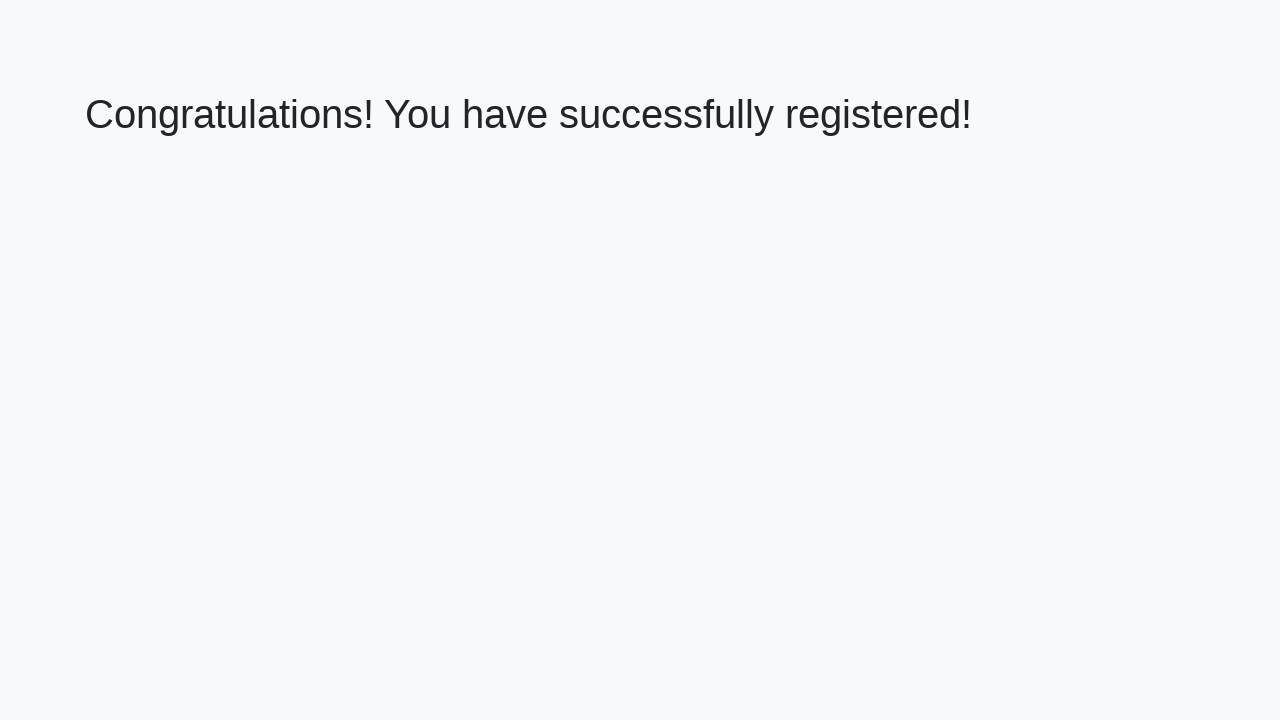

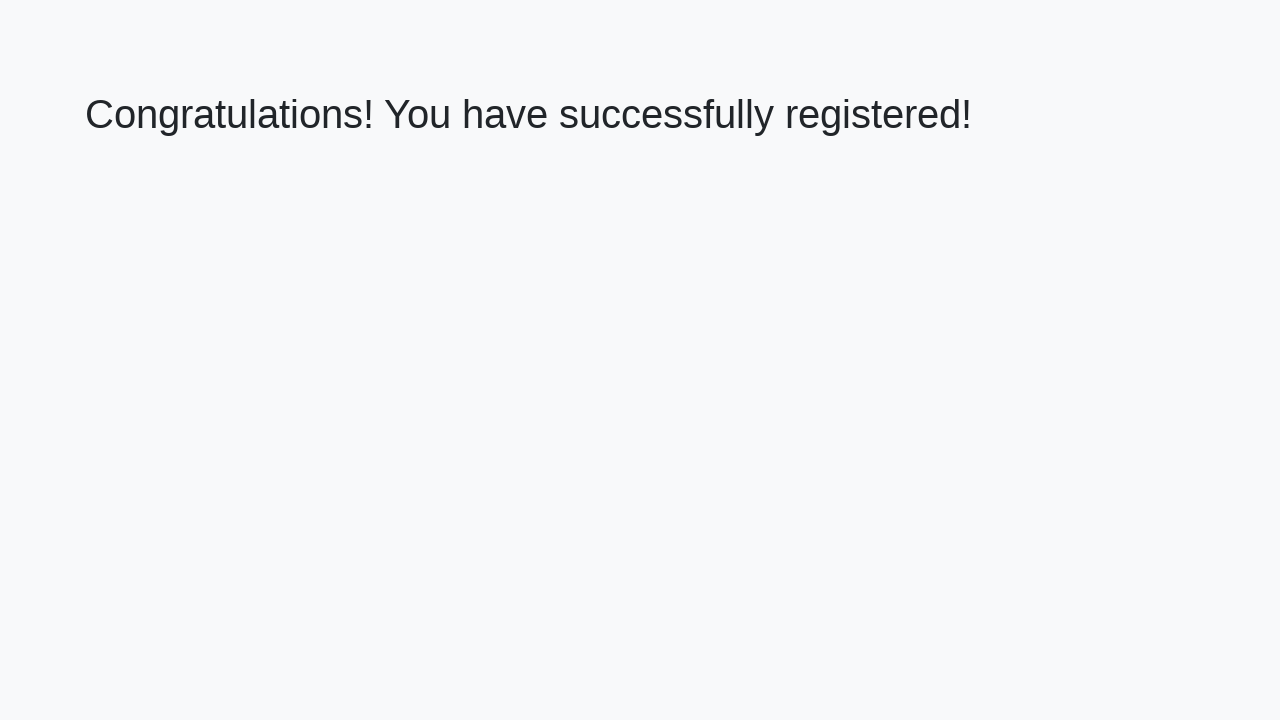